Tests the practice form submission by filling in first name, last name, phone number, selecting female gender, and submitting the form to verify the confirmation modal appears.

Starting URL: https://demoqa.com/automation-practice-form

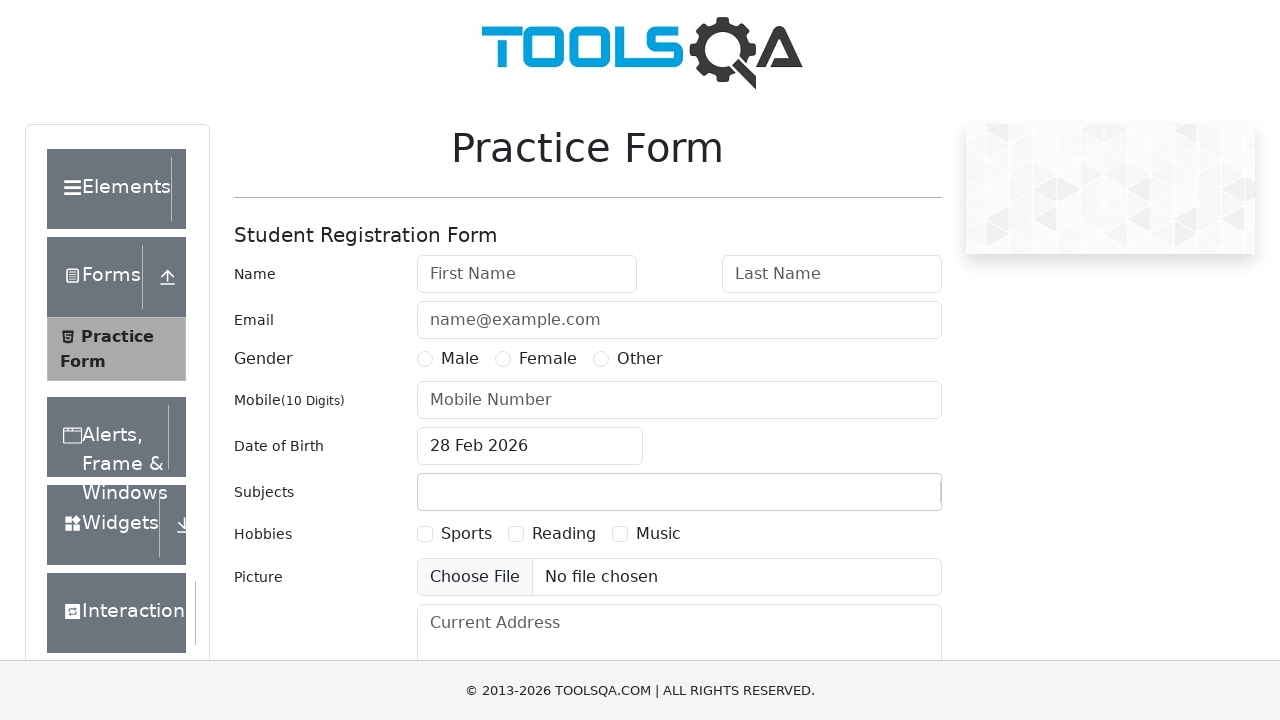

Filled first name field with 'Elena' on #firstName
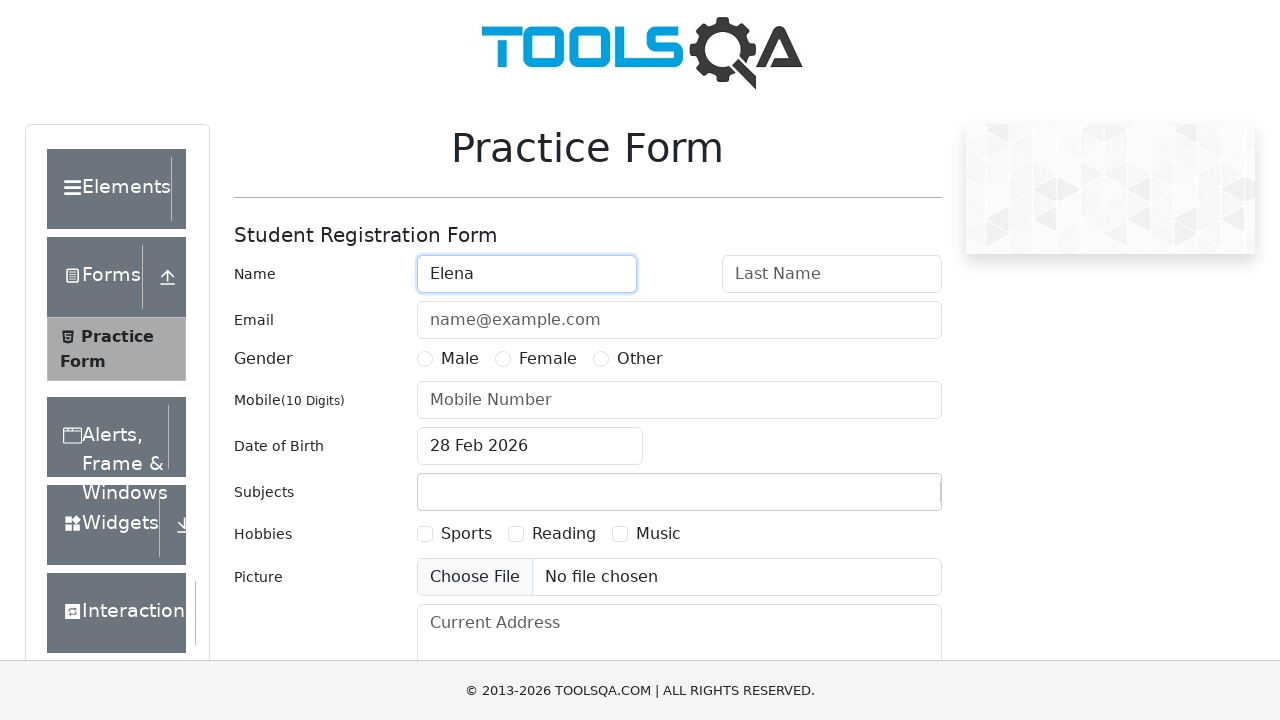

Filled last name field with 'Nikihporova' on #lastName
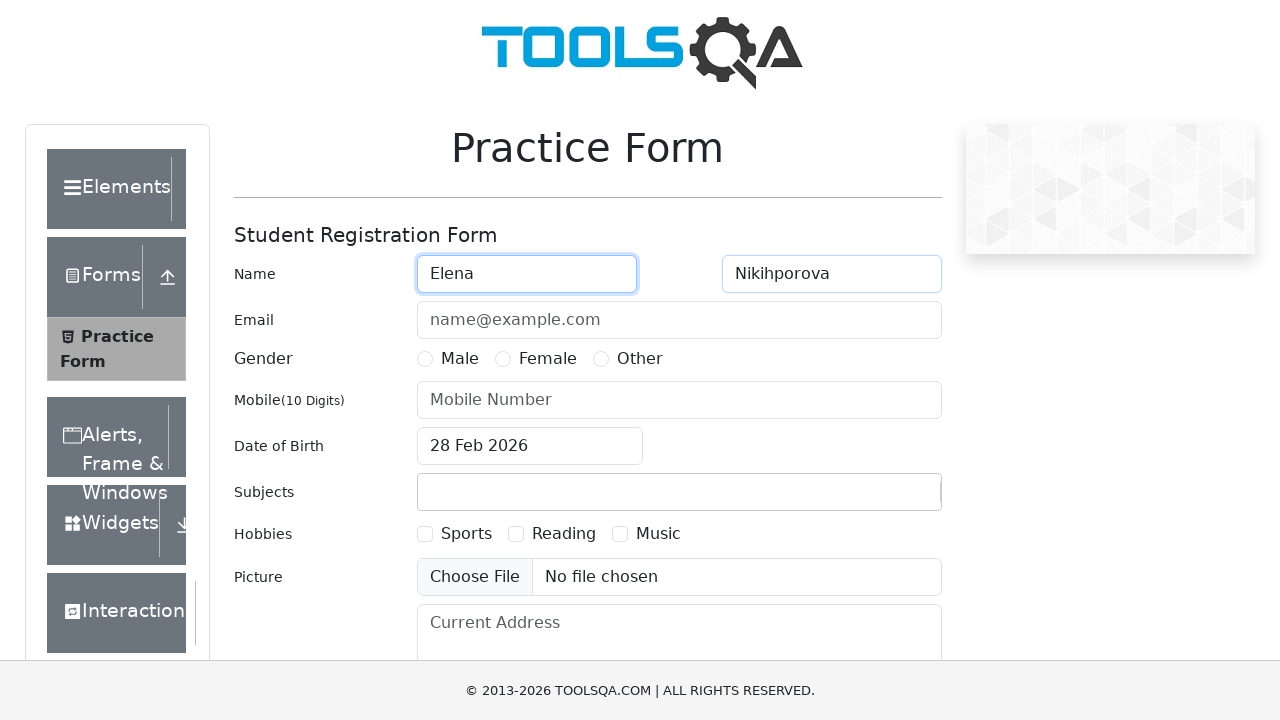

Filled phone number field with '1234567898' on #userNumber
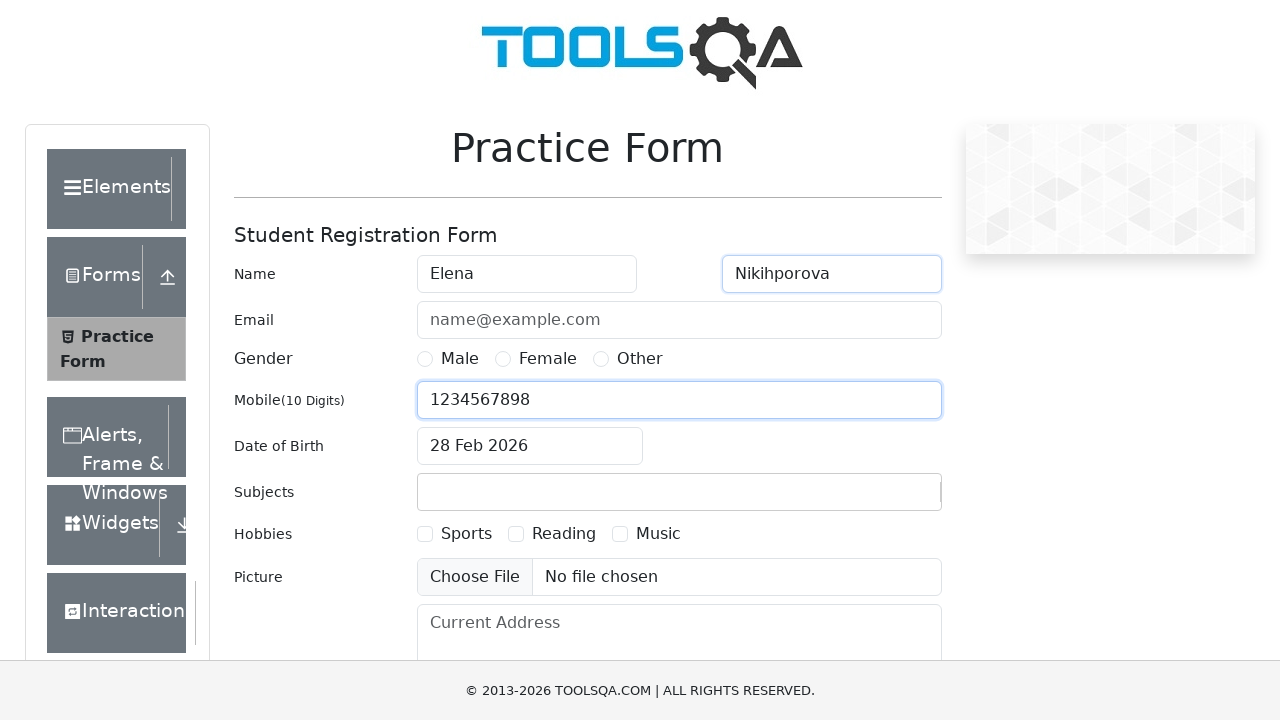

Selected female gender option at (548, 359) on label[for='gender-radio-2']
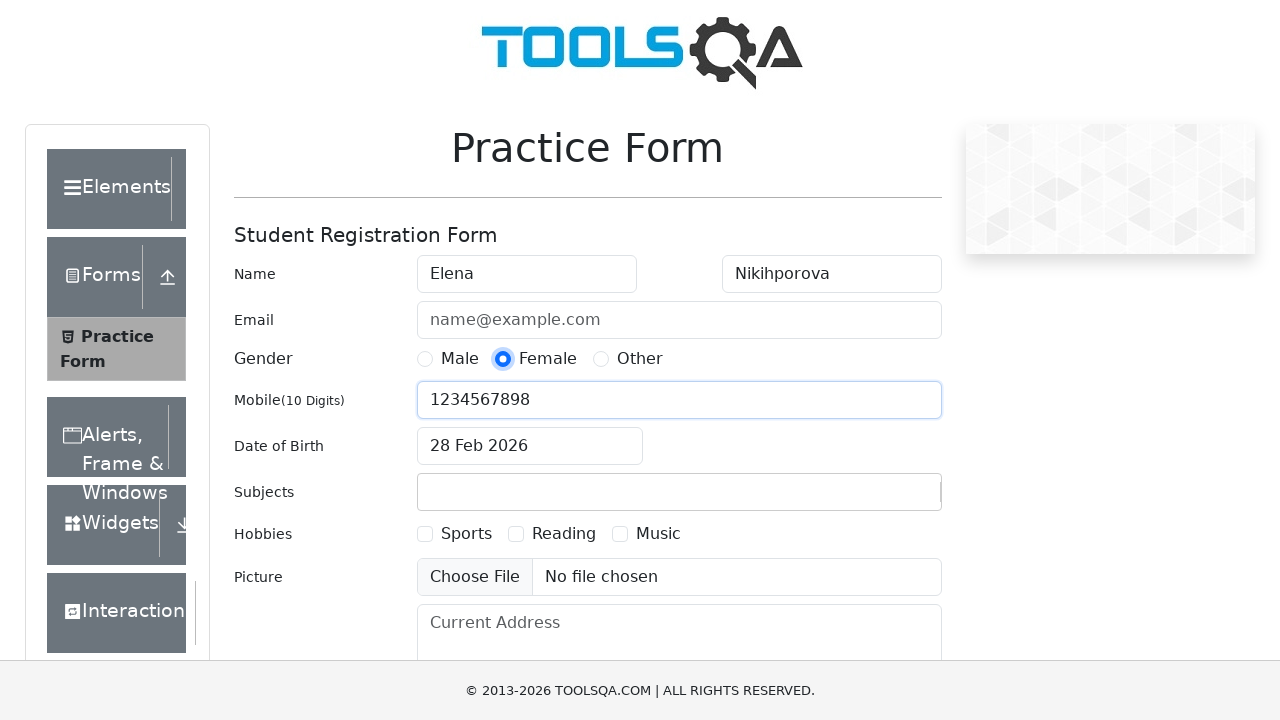

Clicked submit button to submit form at (885, 499) on #submit
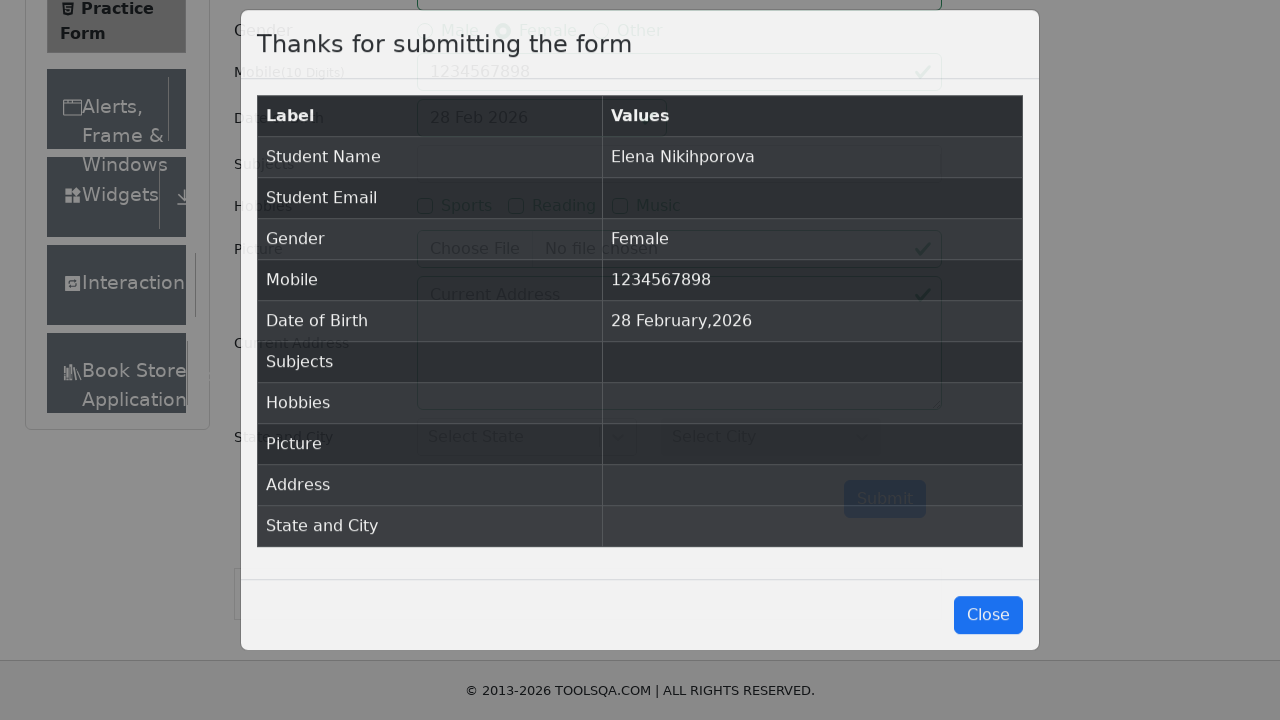

Confirmation modal appeared successfully
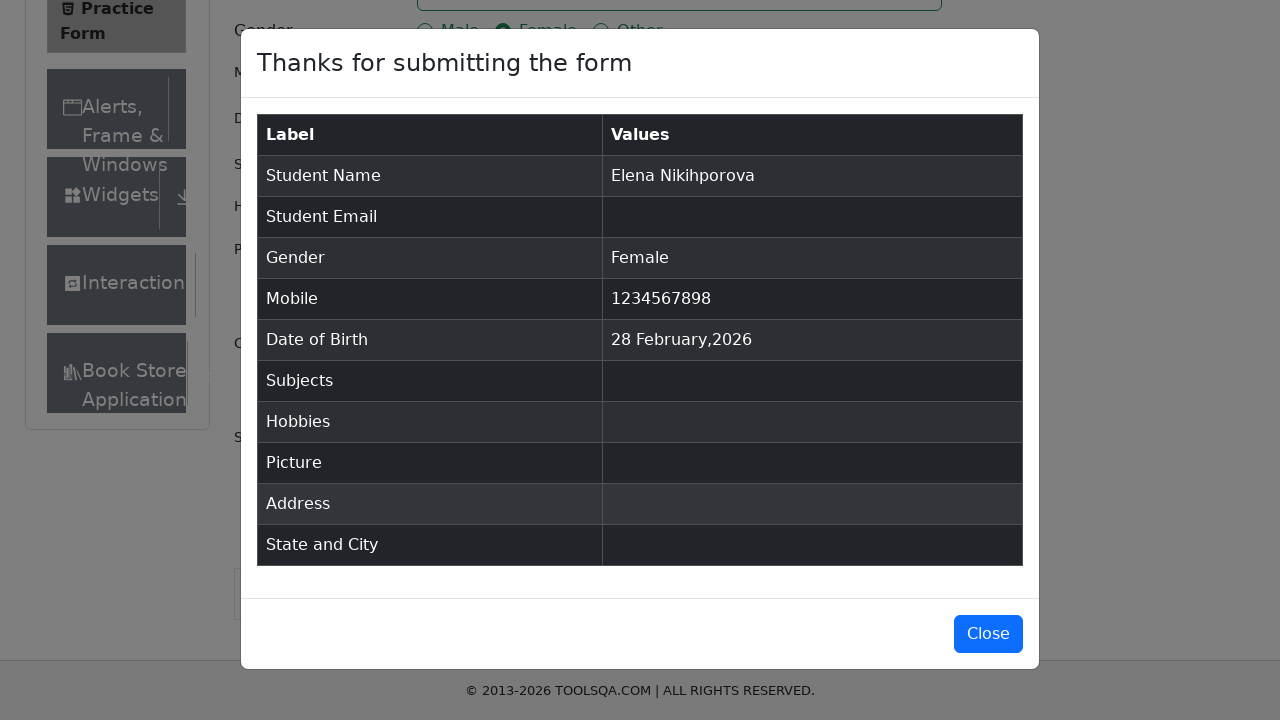

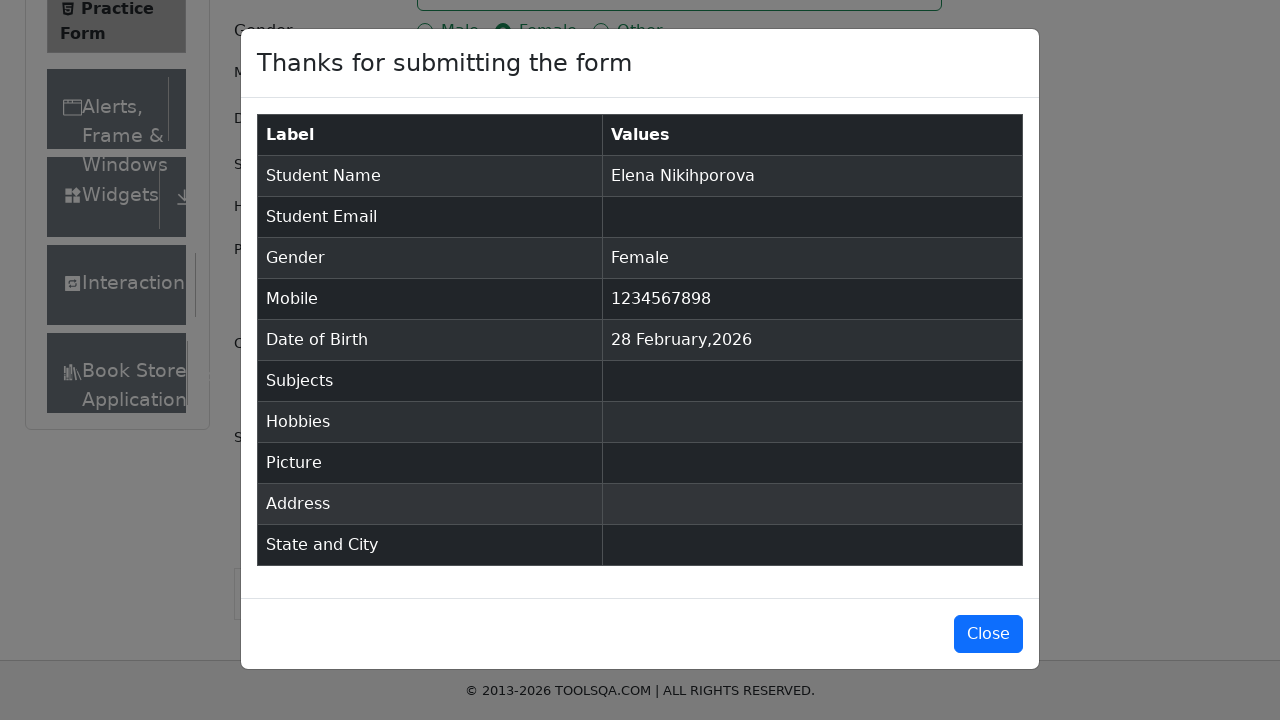